Tests drag and drop functionality by dragging an image element and dropping it onto a target div element on a sample Selenium testing site.

Starting URL: https://artoftesting.com/samplesiteforselenium

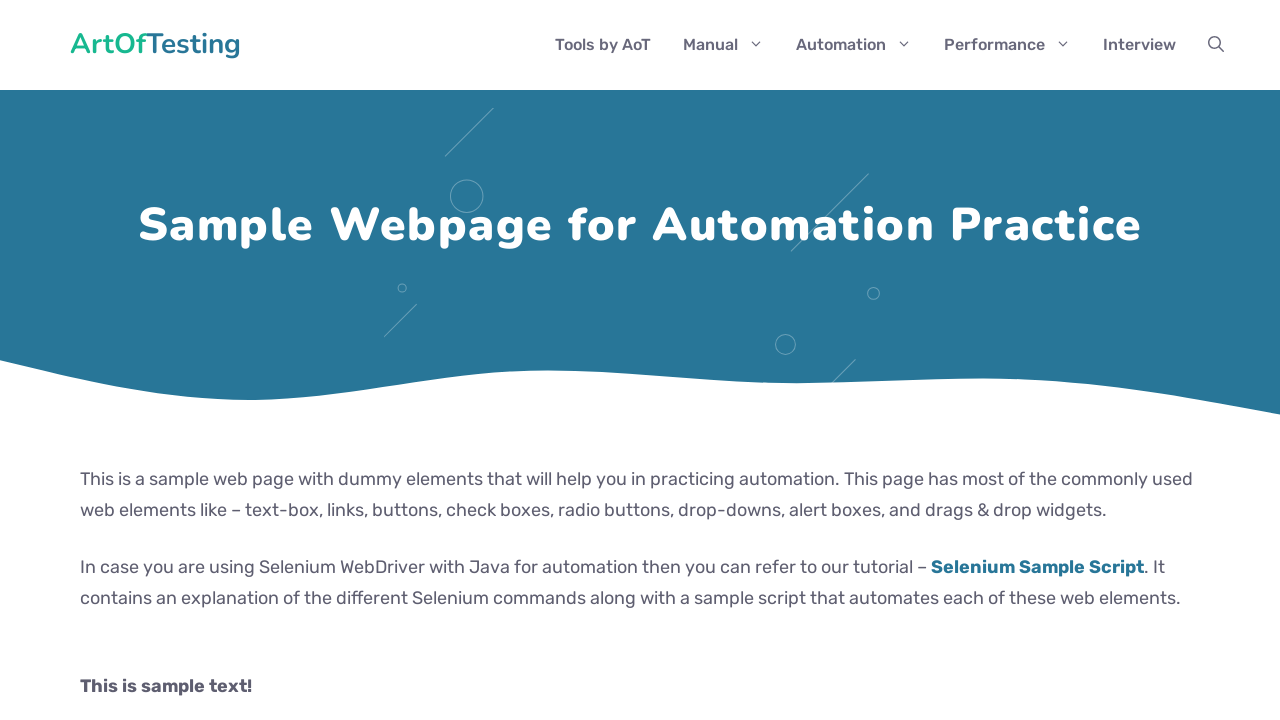

Waited for draggable image element (#myImage) to be visible
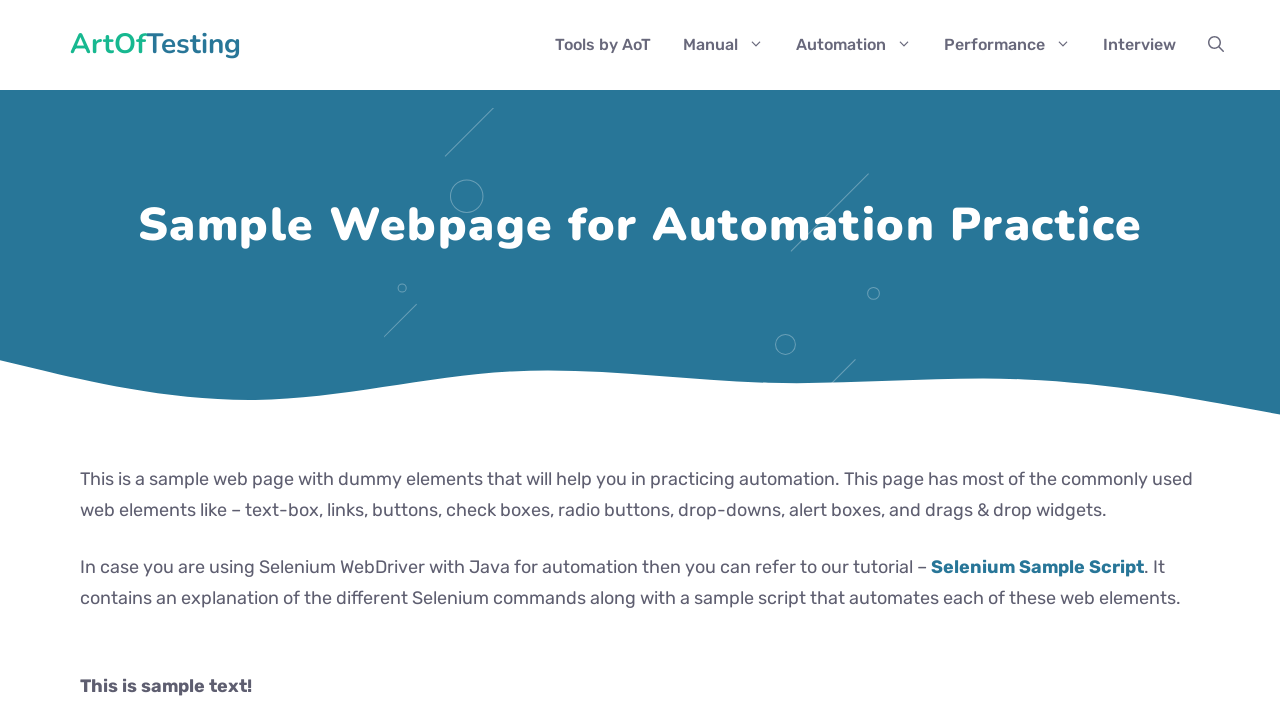

Waited for drop target element (#targetDiv) to be visible
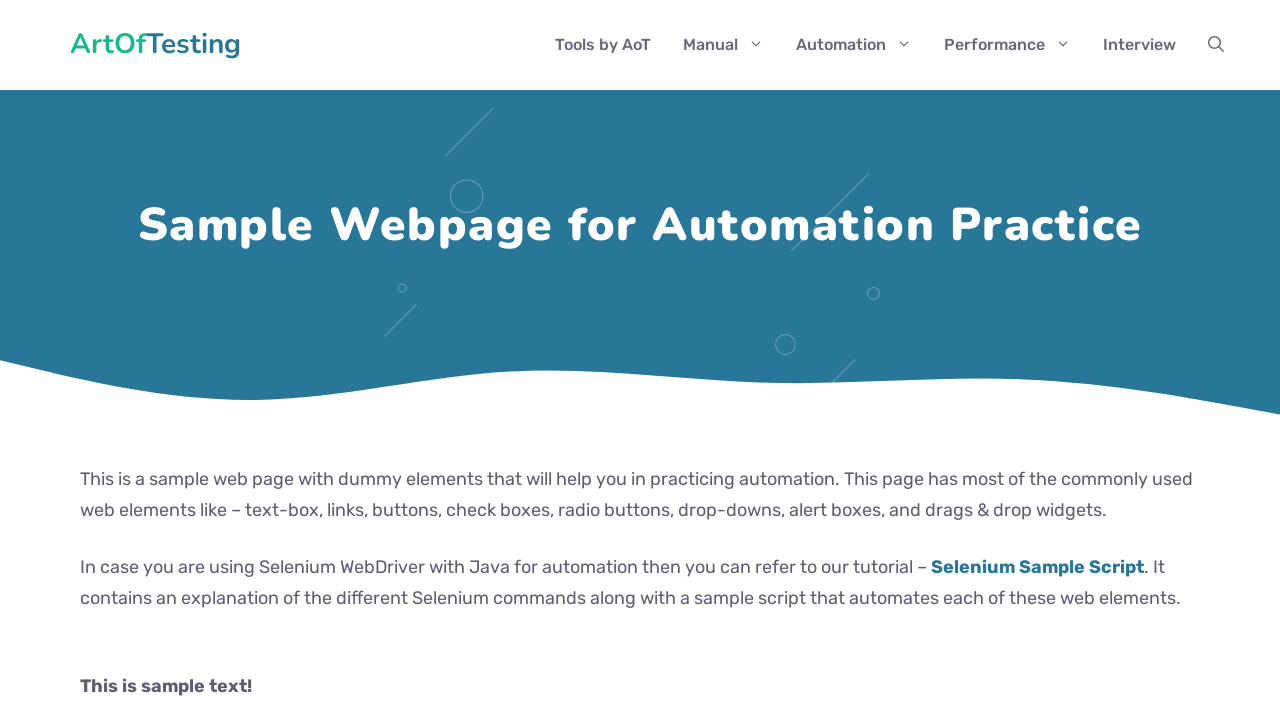

Successfully dragged image element and dropped it onto target div at (280, 242)
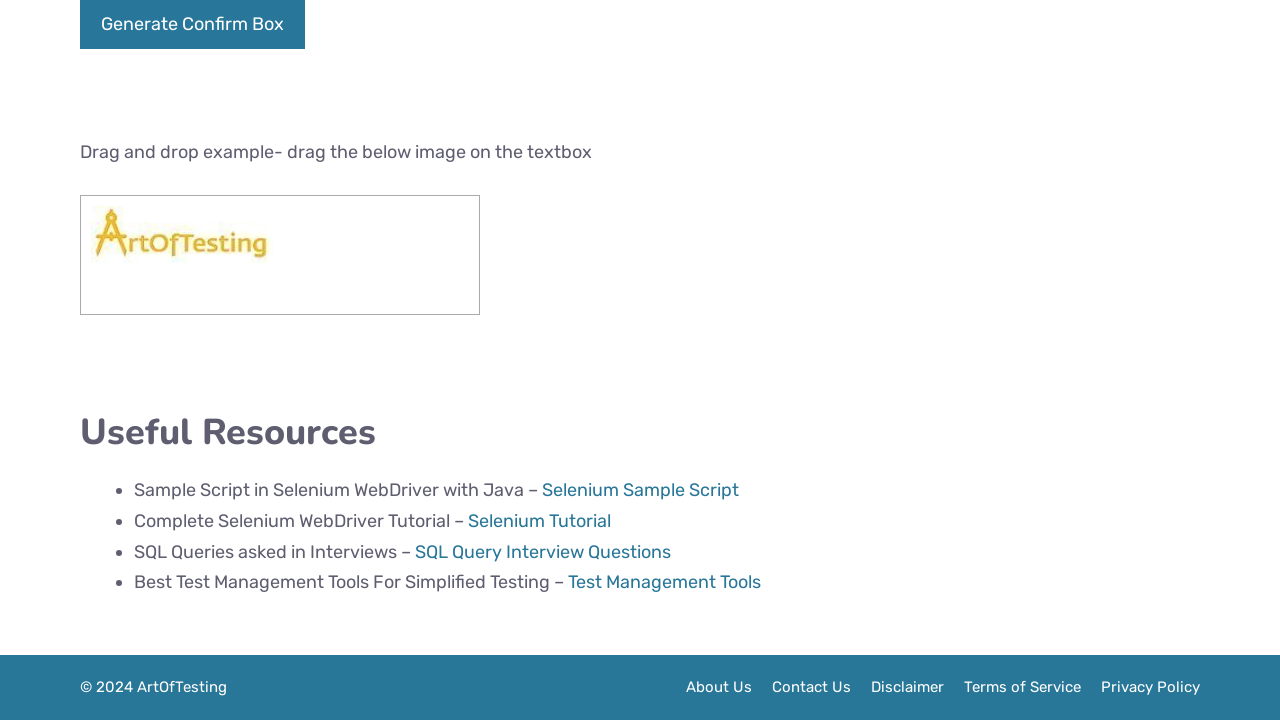

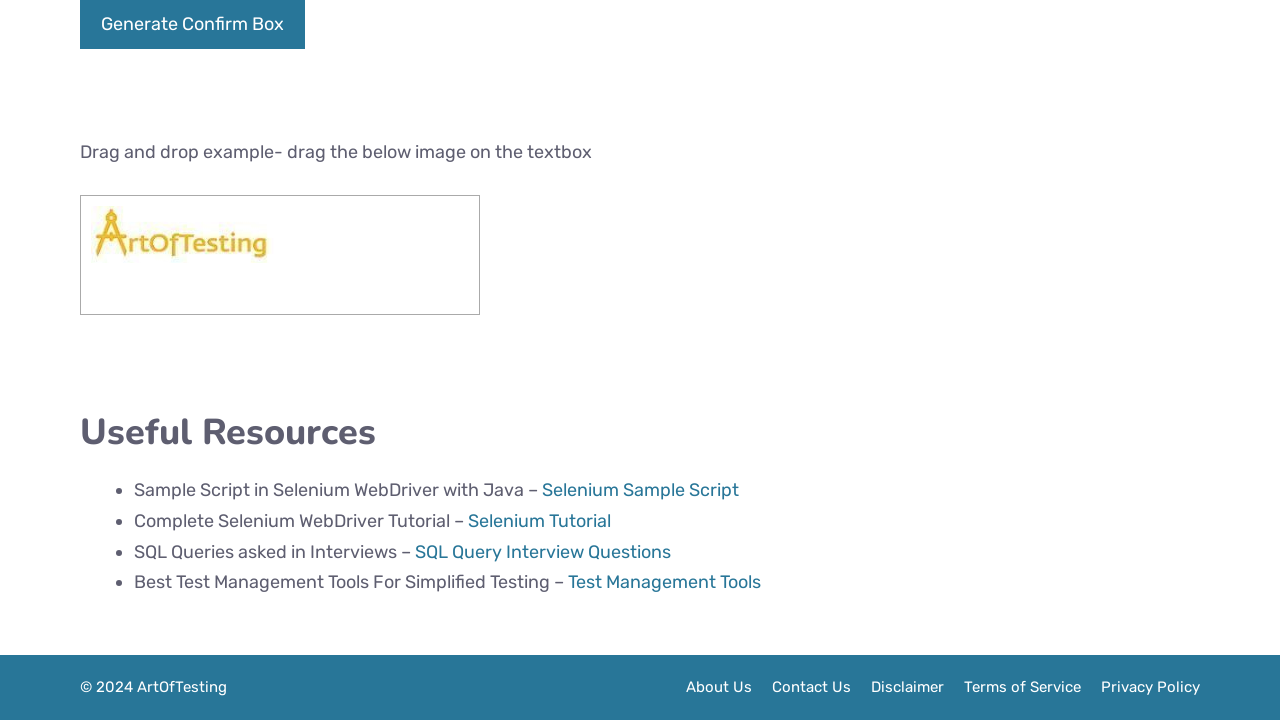